Tests clicking on a radio button with id "exp-5" (experience option) and verifies it becomes selected

Starting URL: https://awesomeqa.com/practice.html

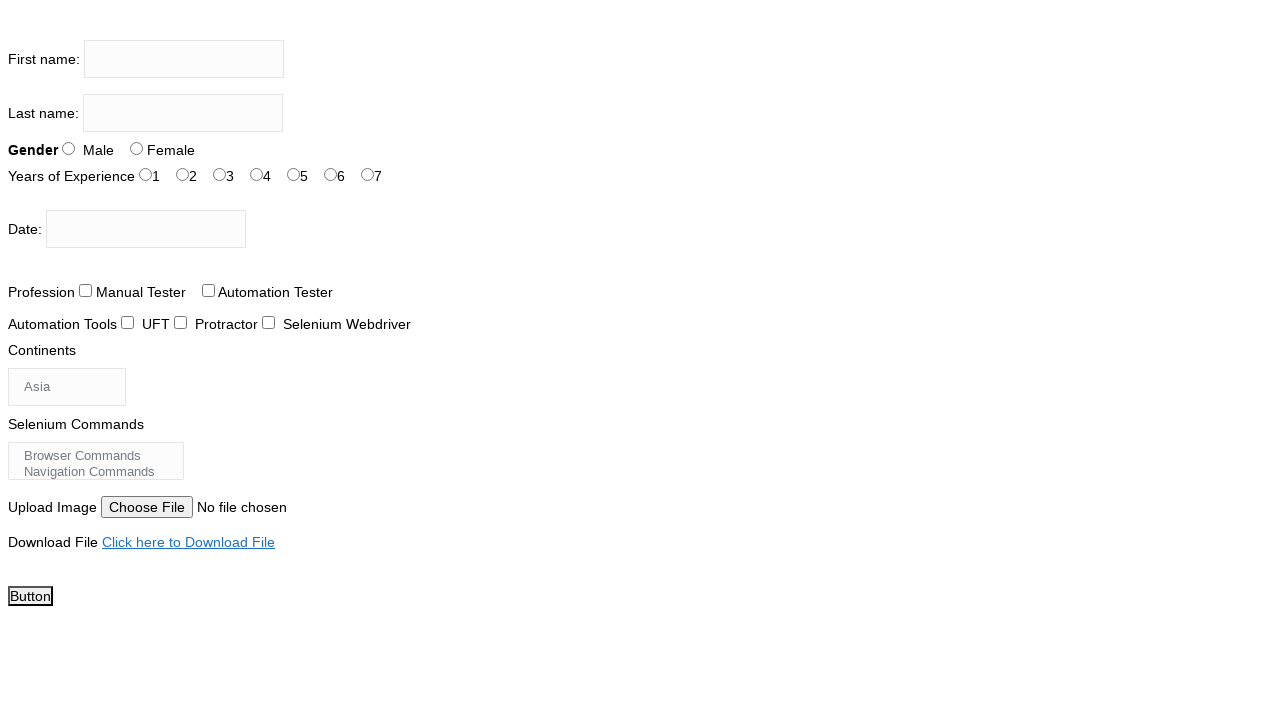

Clicked on radio button with id 'exp-5' for experience option at (330, 174) on #exp-5
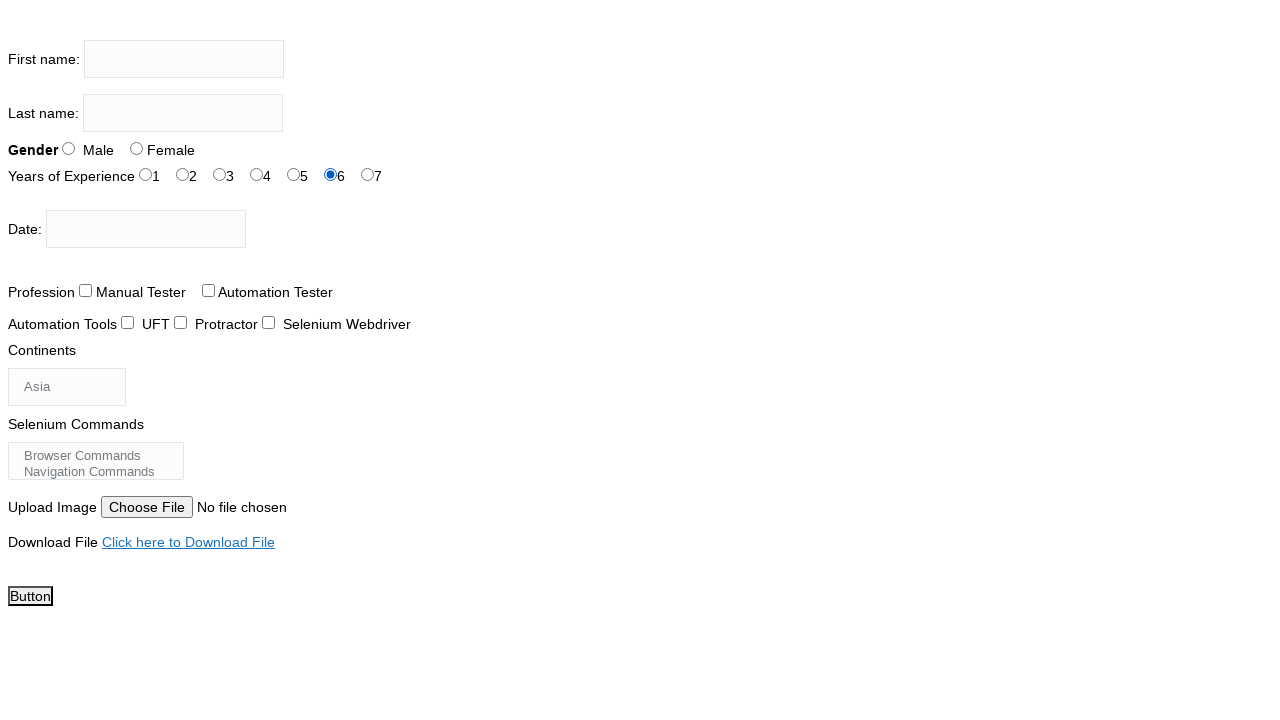

Verified that radio button 'exp-5' is selected
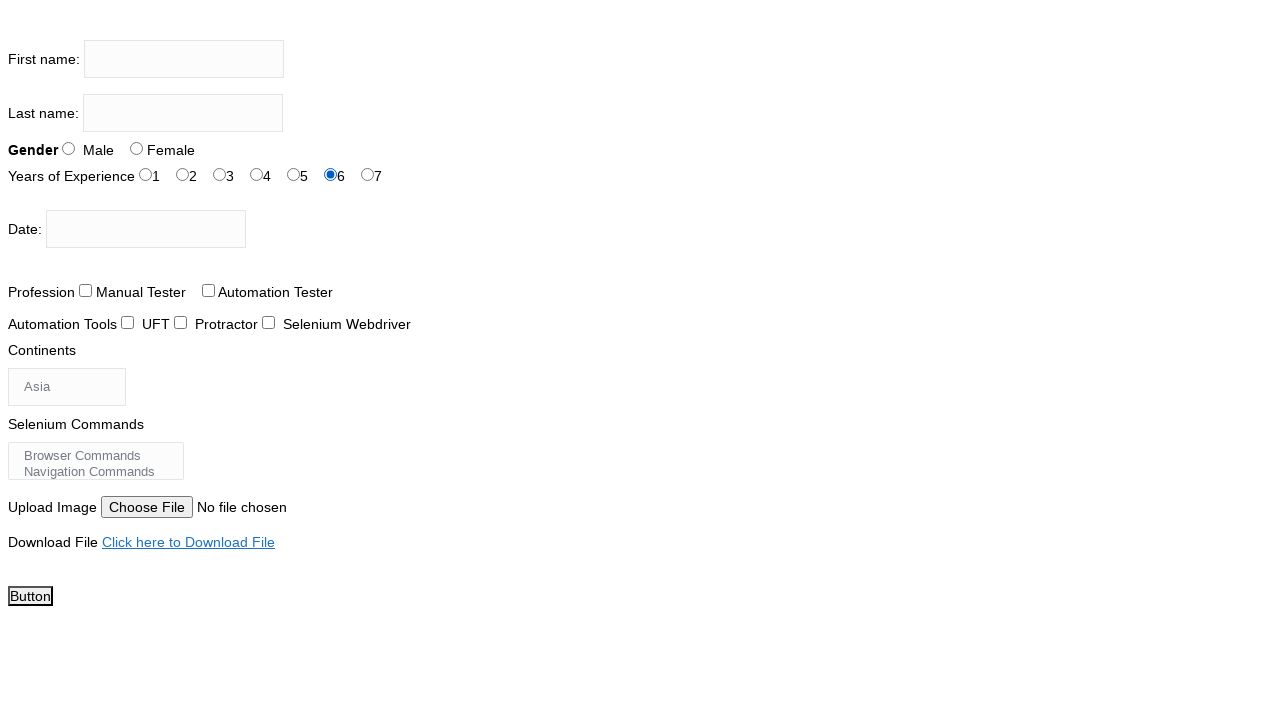

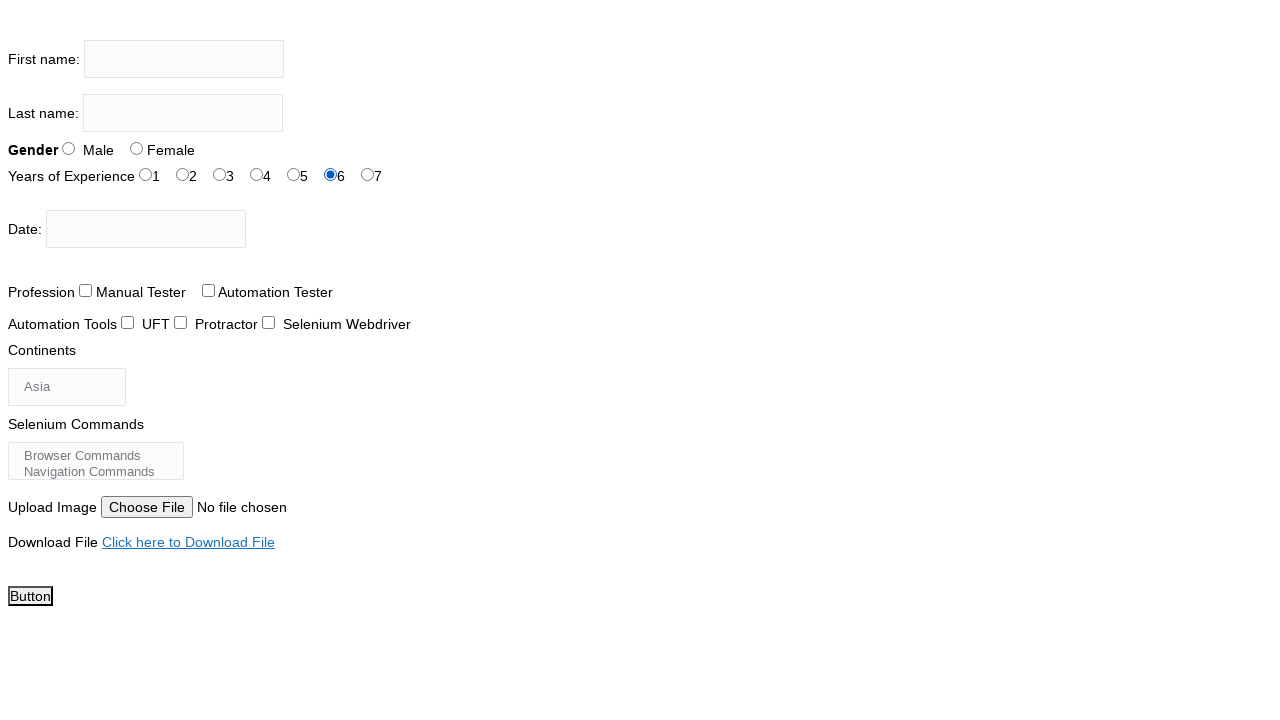